Fills the first name field in a form with a test value

Starting URL: https://formy-project.herokuapp.com/form

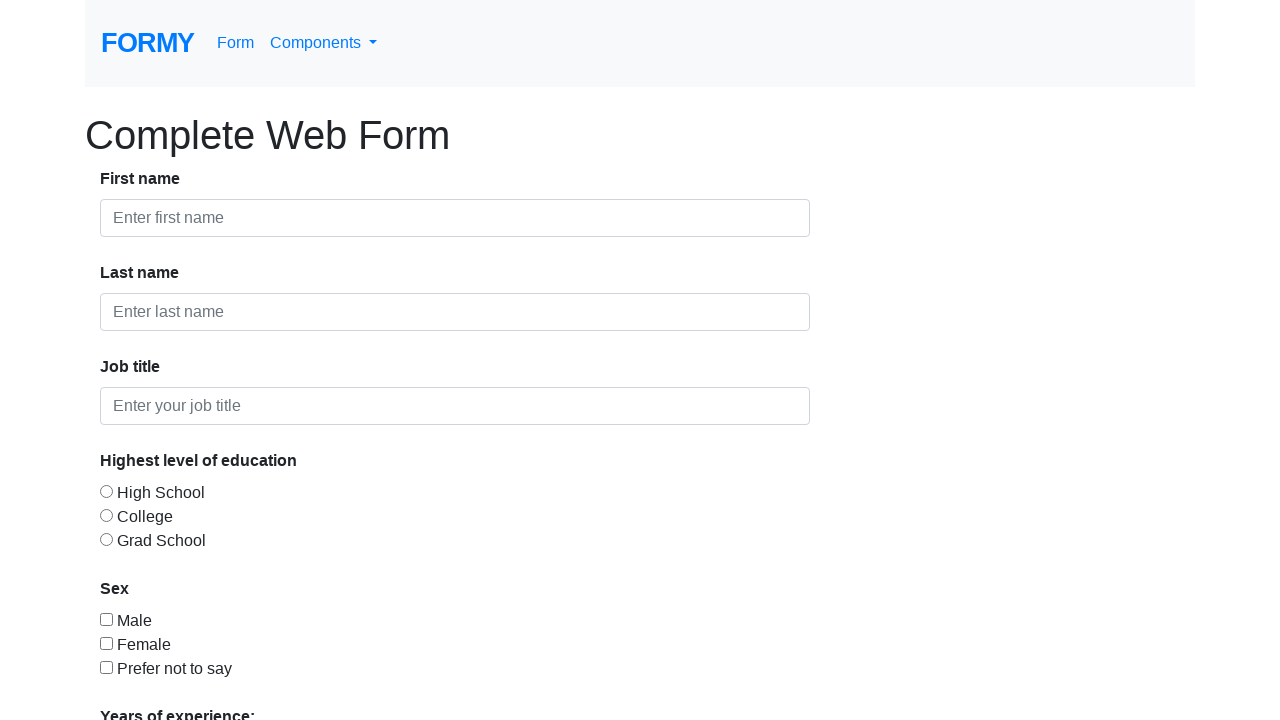

Filled first name field with 'Matei' on #first-name
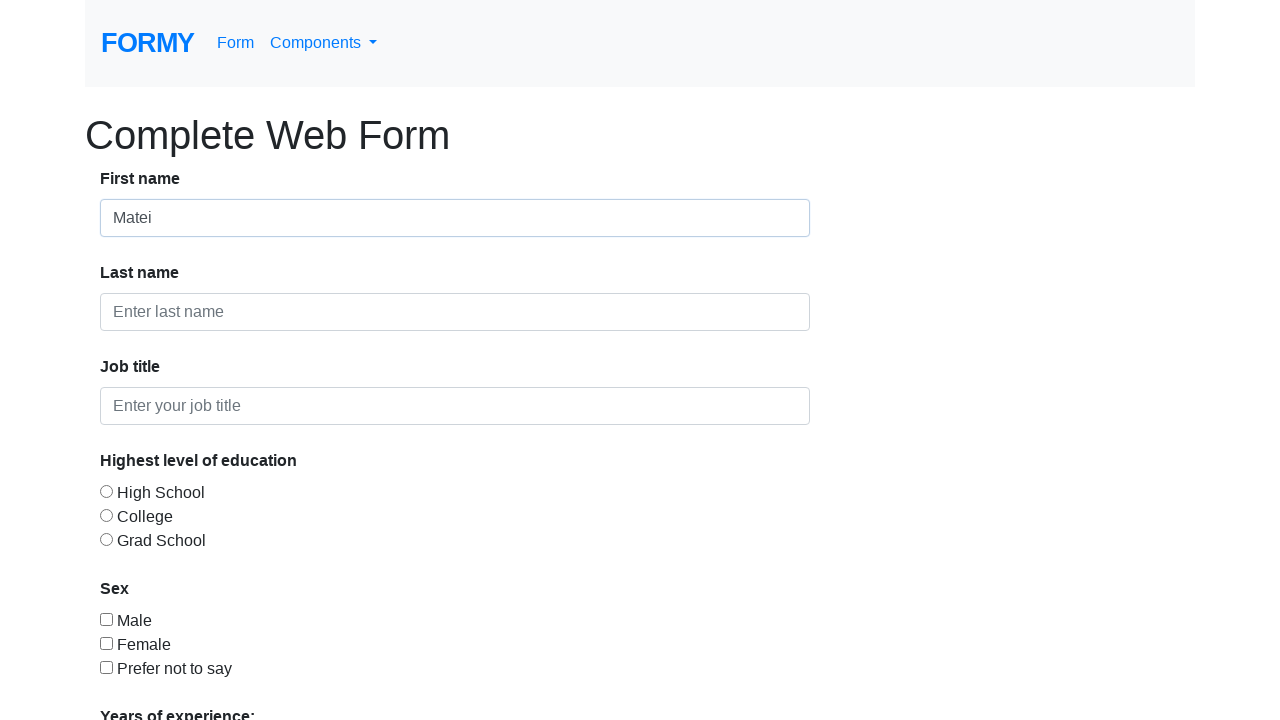

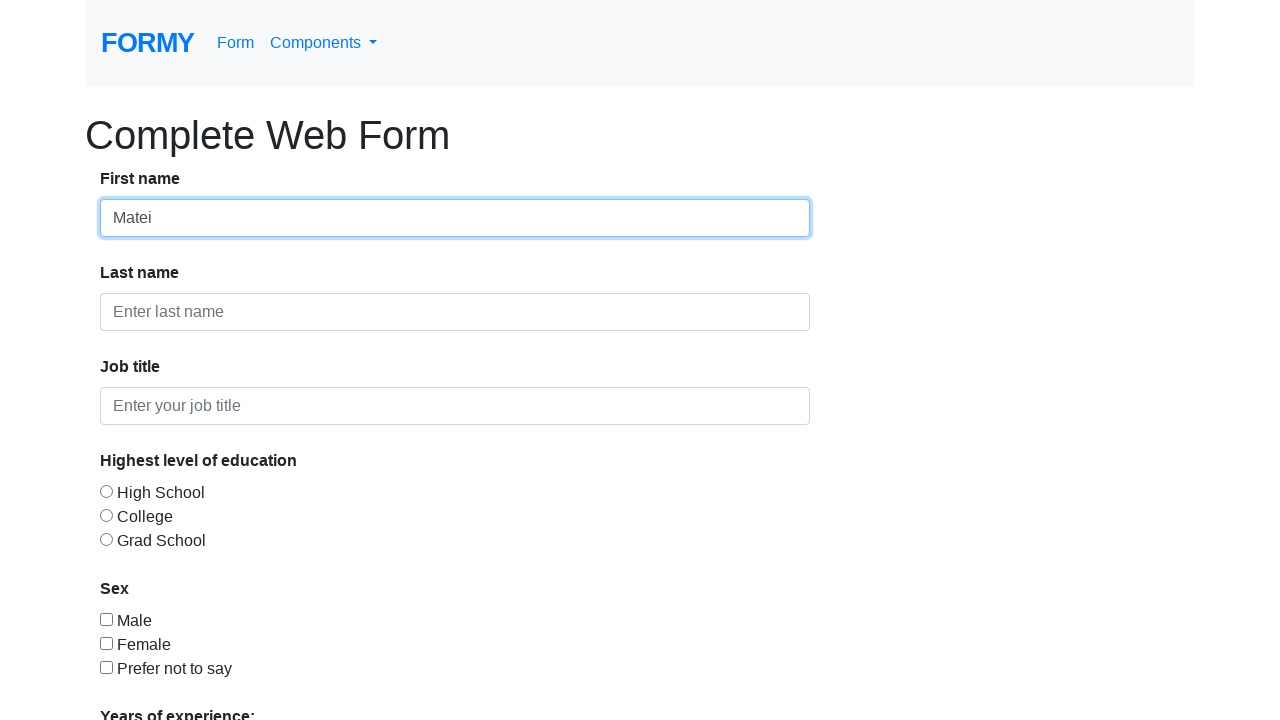